Opens contact form and sends a message by filling email, name and message fields

Starting URL: https://www.demoblaze.com

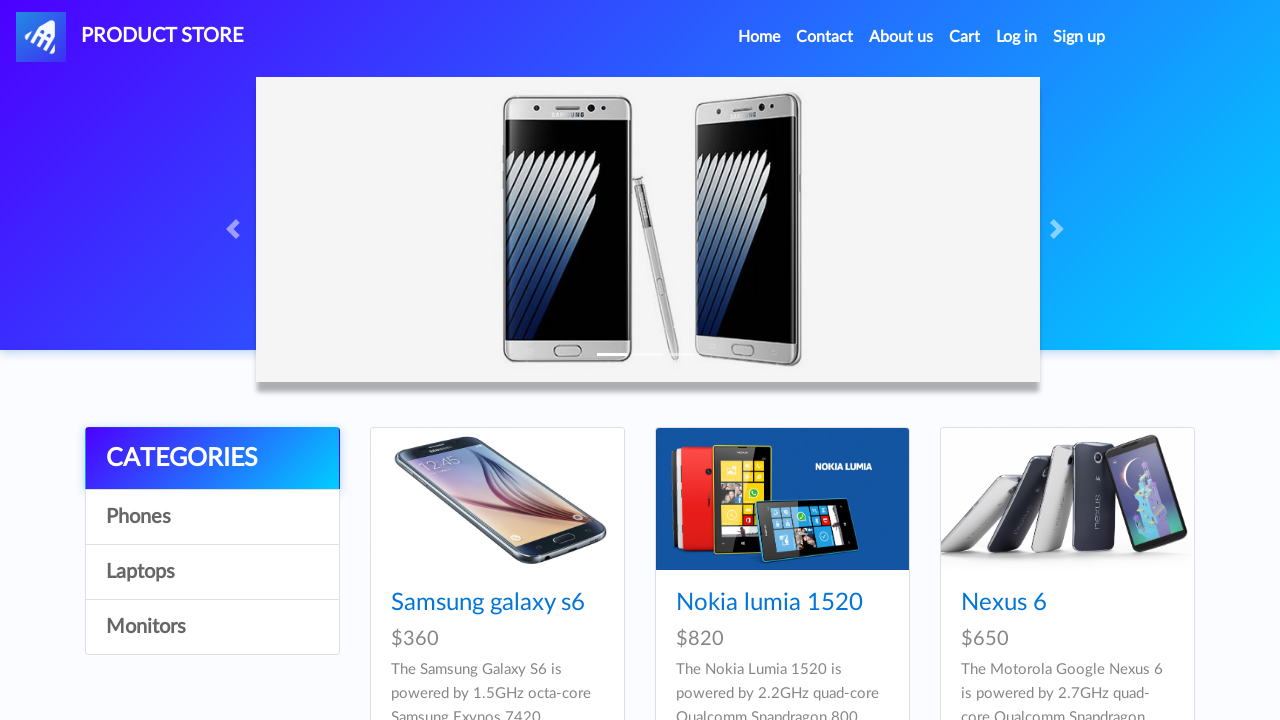

Clicked on Contact link to open contact form at (825, 37) on a:has-text('Contact')
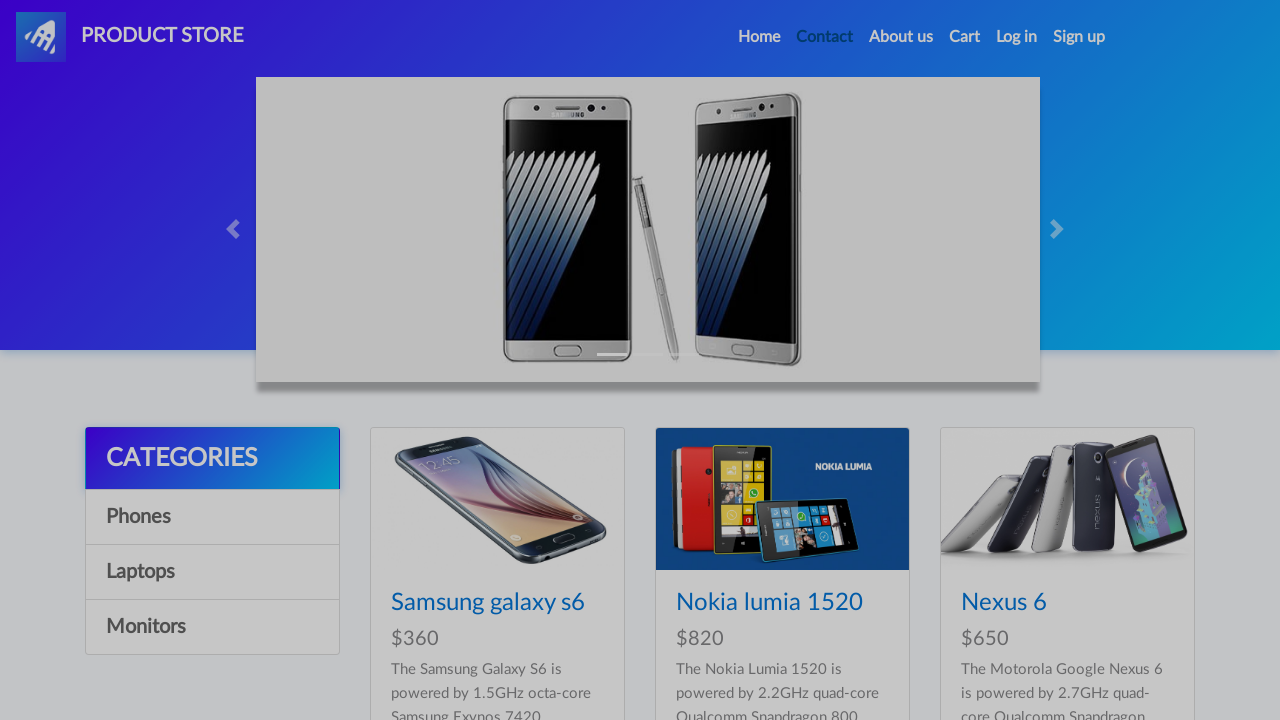

Contact form loaded and recipient email field is visible
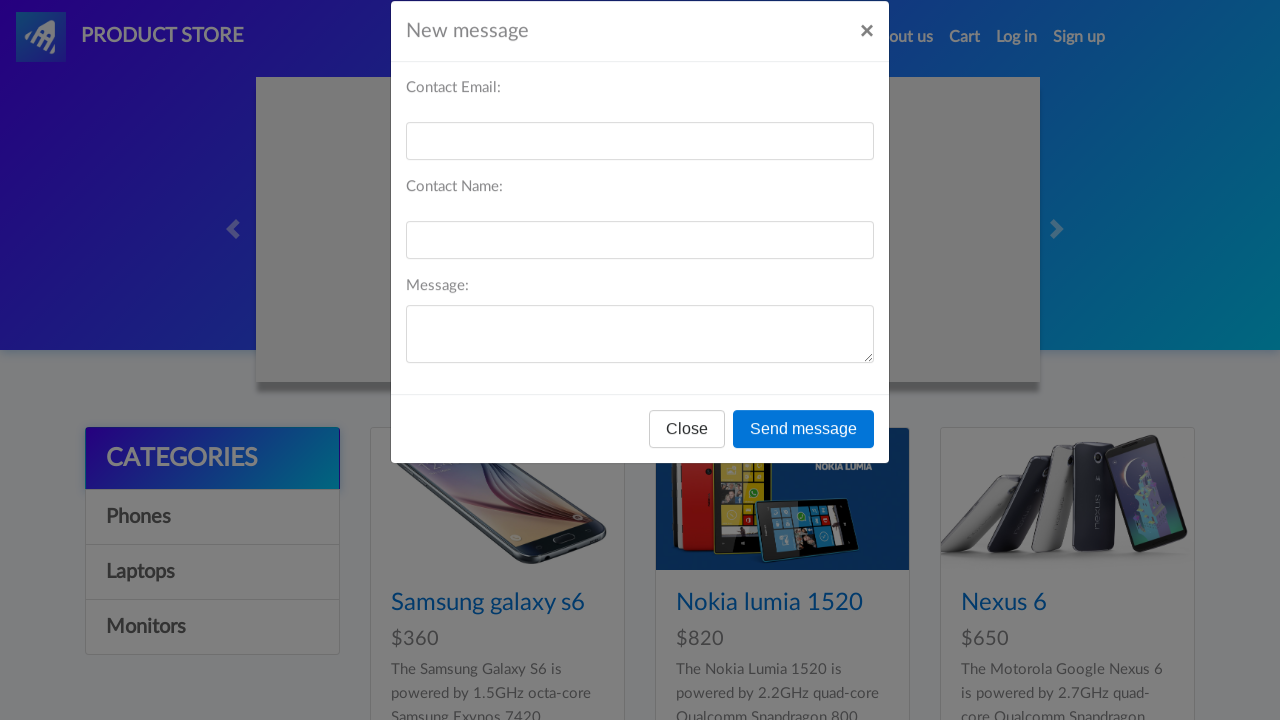

Filled email field with 'john.smith@example.com' on #recipient-email
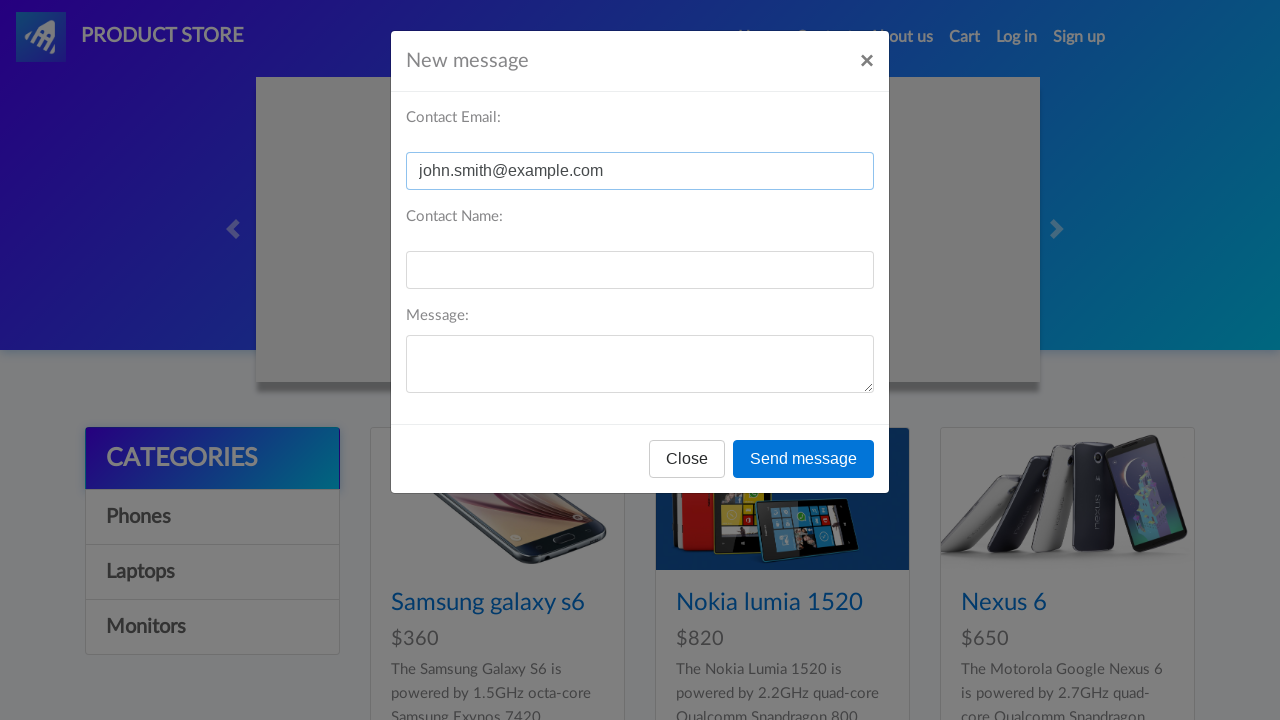

Filled name field with 'John Smith' on #recipient-name
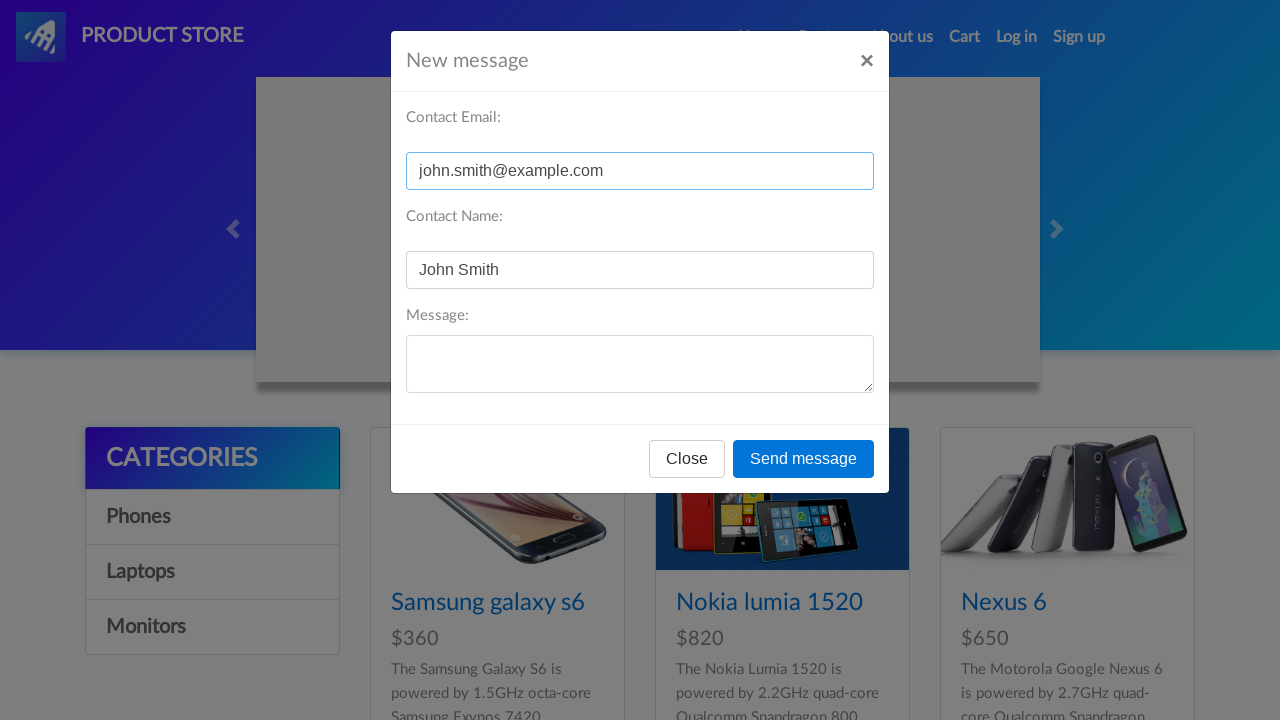

Filled message field with product inquiry text on #message-text
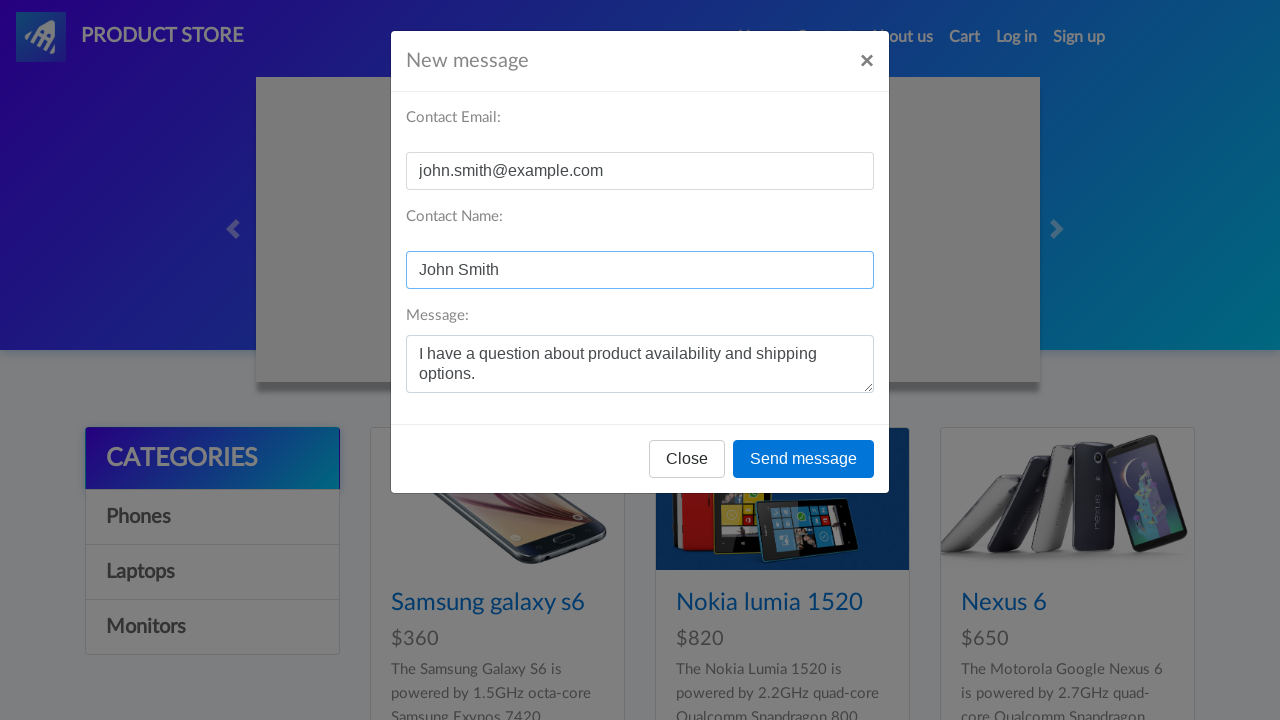

Clicked Send message button to submit contact form at (804, 459) on button:has-text('Send message')
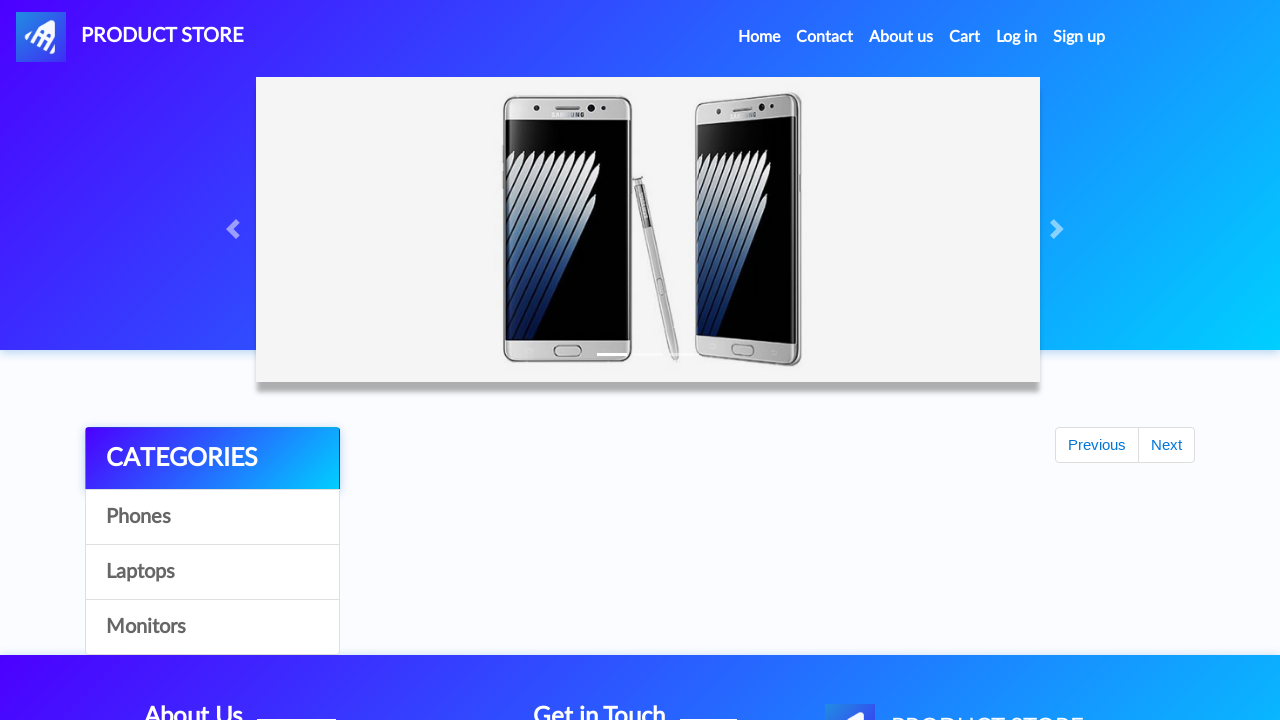

Set up dialog handler to accept confirmation alert
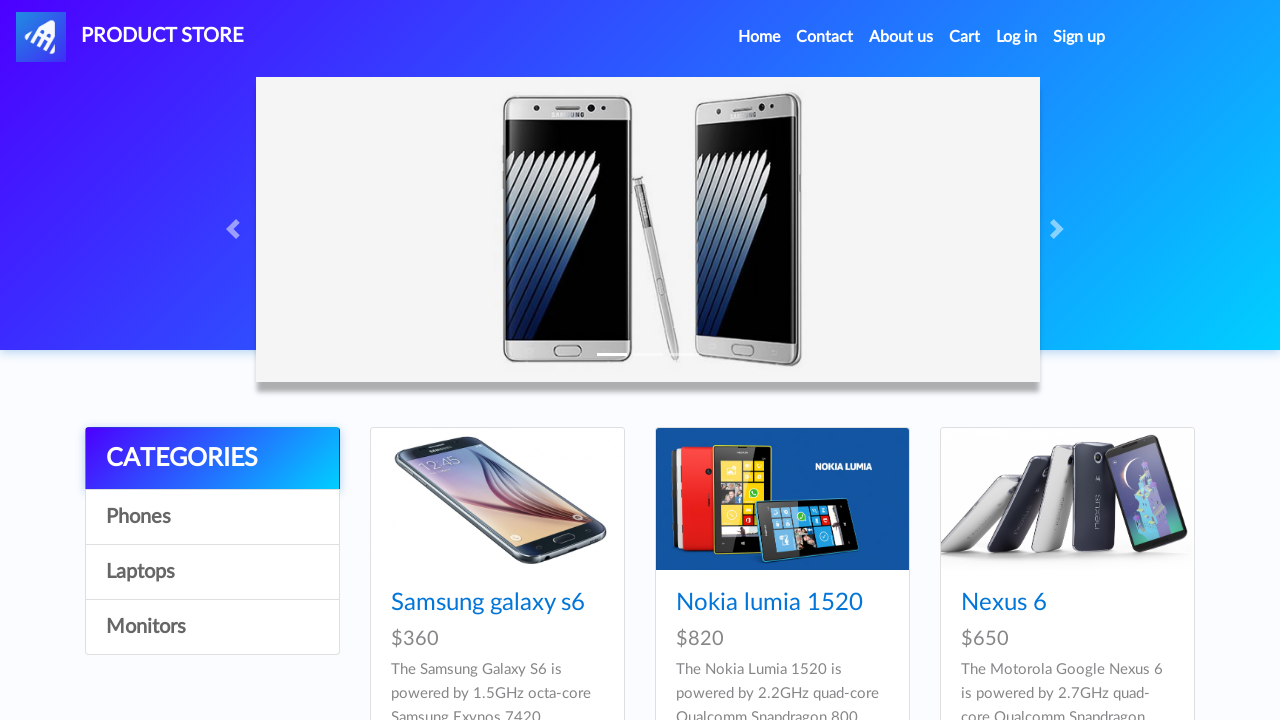

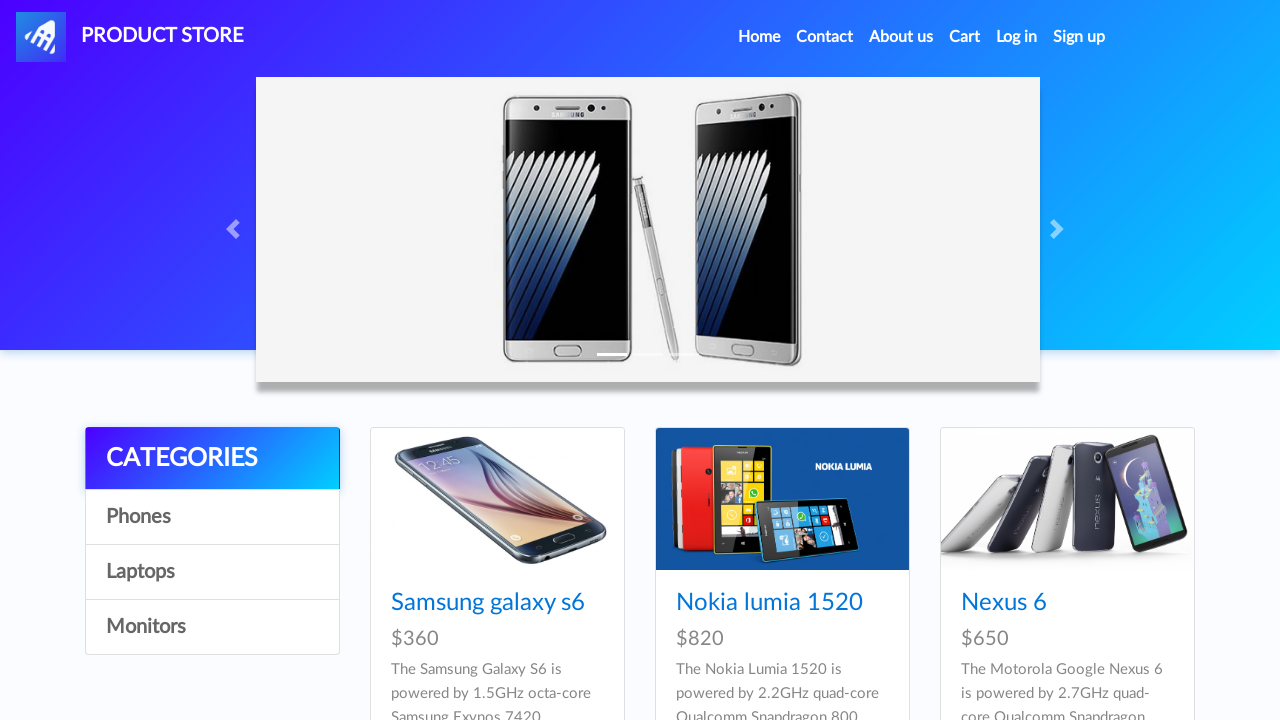